Tests navigation on OrangeCRM website by clicking on a dropdown menu and selecting the Orange Banking option from the submenu.

Starting URL: https://www.orangecrm.com/

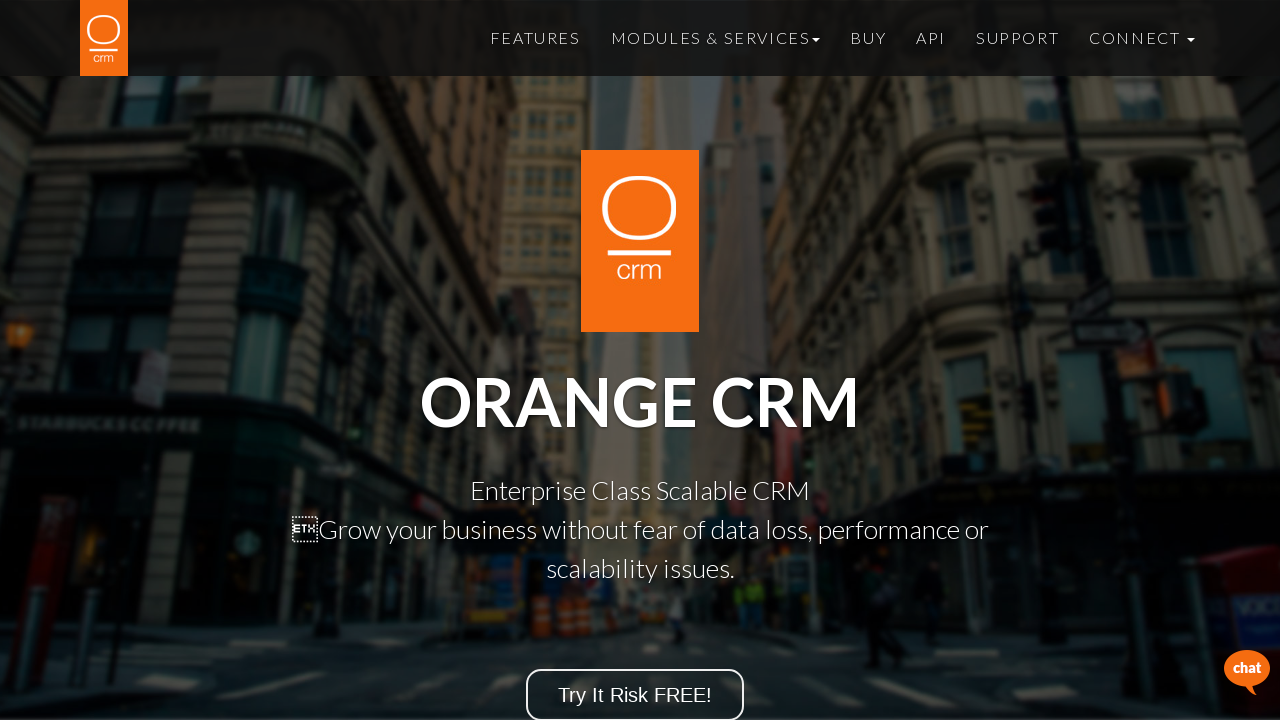

Clicked first dropdown toggle in navigation menu at (715, 32) on (//a[@class='dropdown-toggle' and @data-toggle='dropdown'])[1]
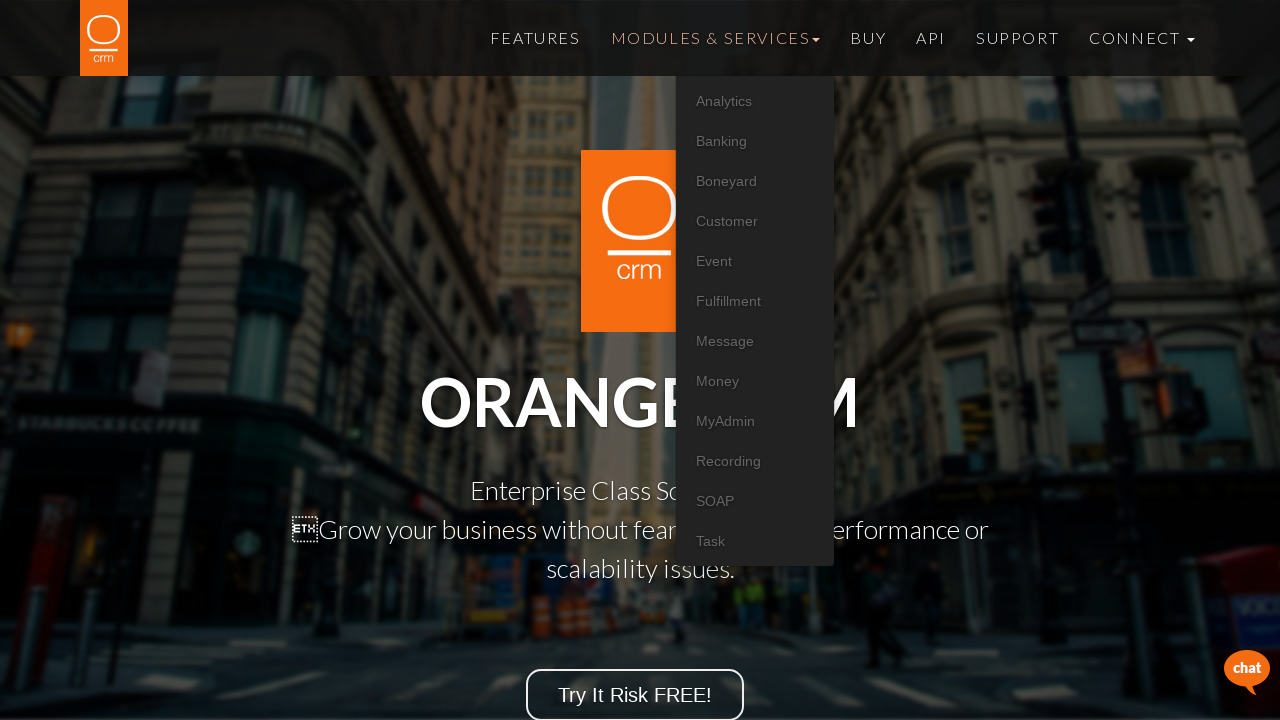

Clicked Orange Banking option from dropdown submenu at (755, 141) on a[href='/orange-banking.php']
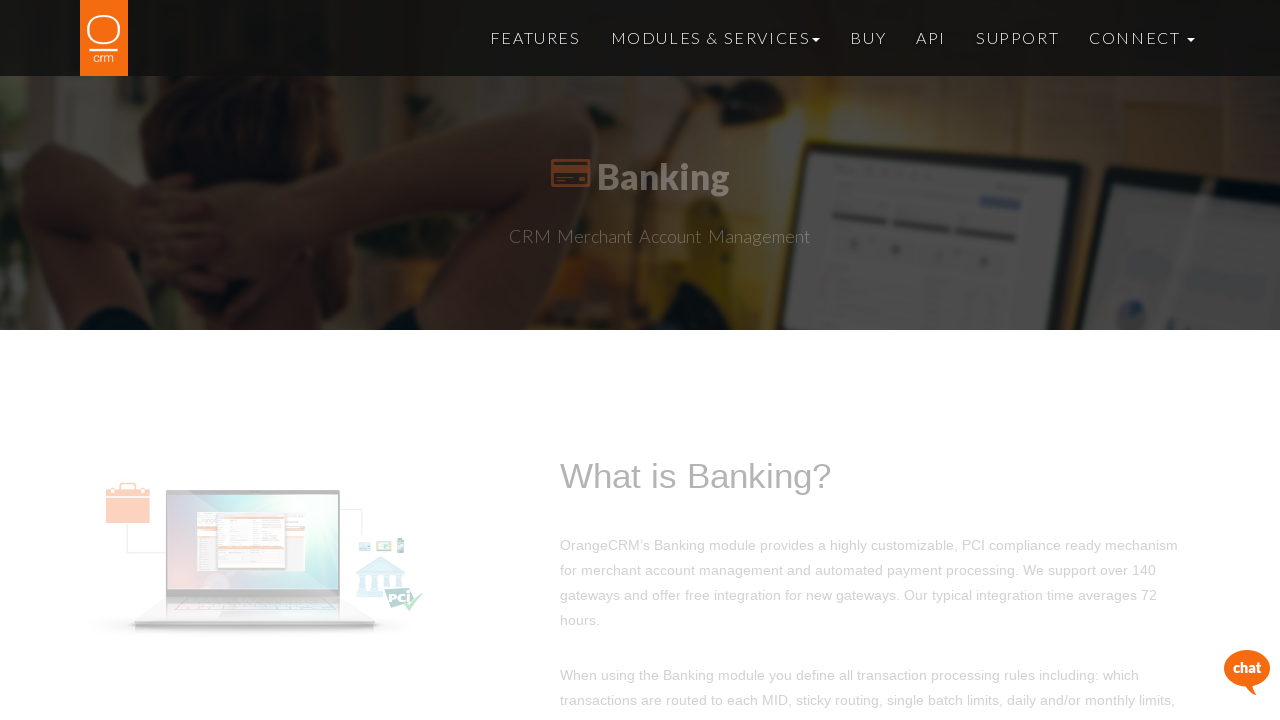

Orange Banking page loaded successfully
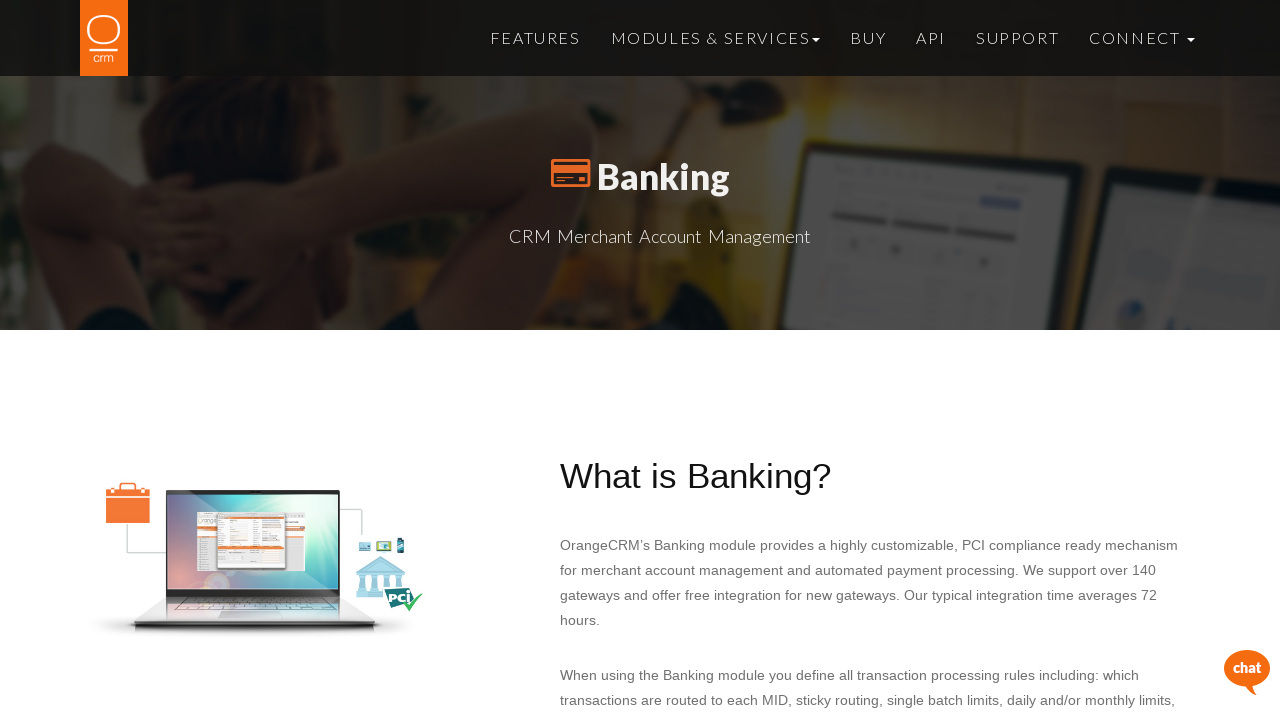

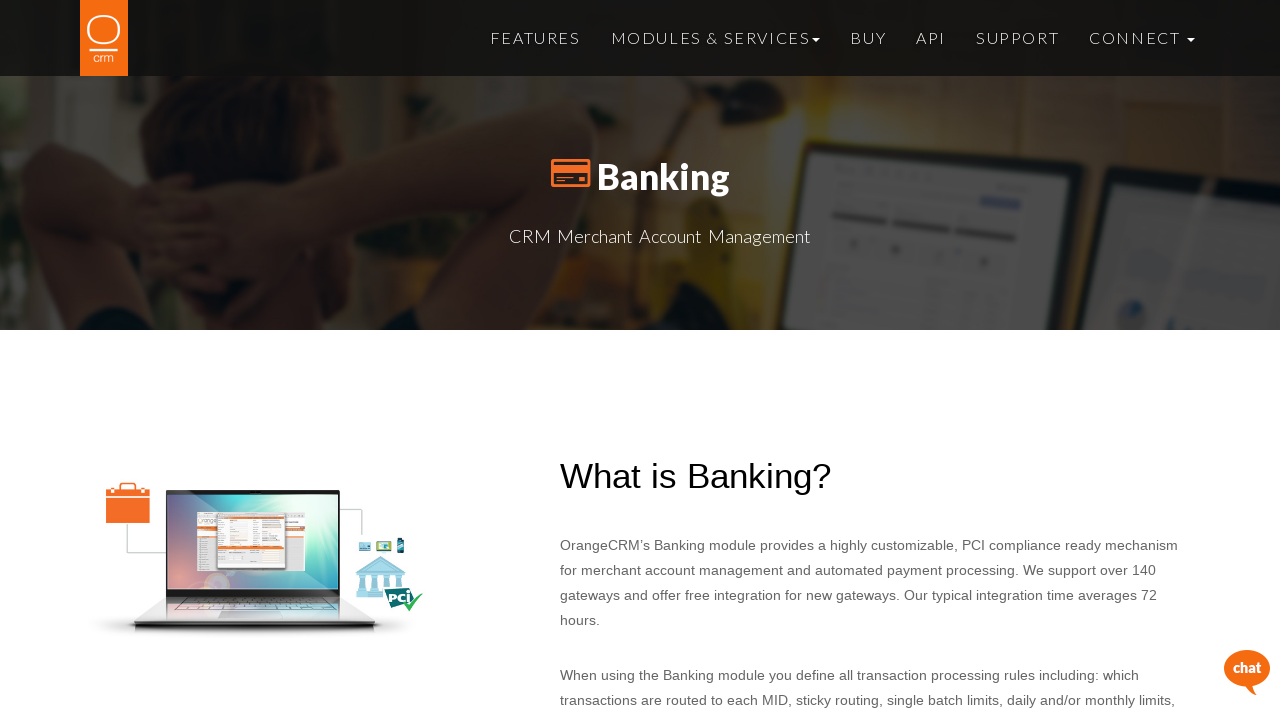